Tests window resize functionality by changing the browser viewport dimensions

Starting URL: https://mf.samsun.edu.tr/

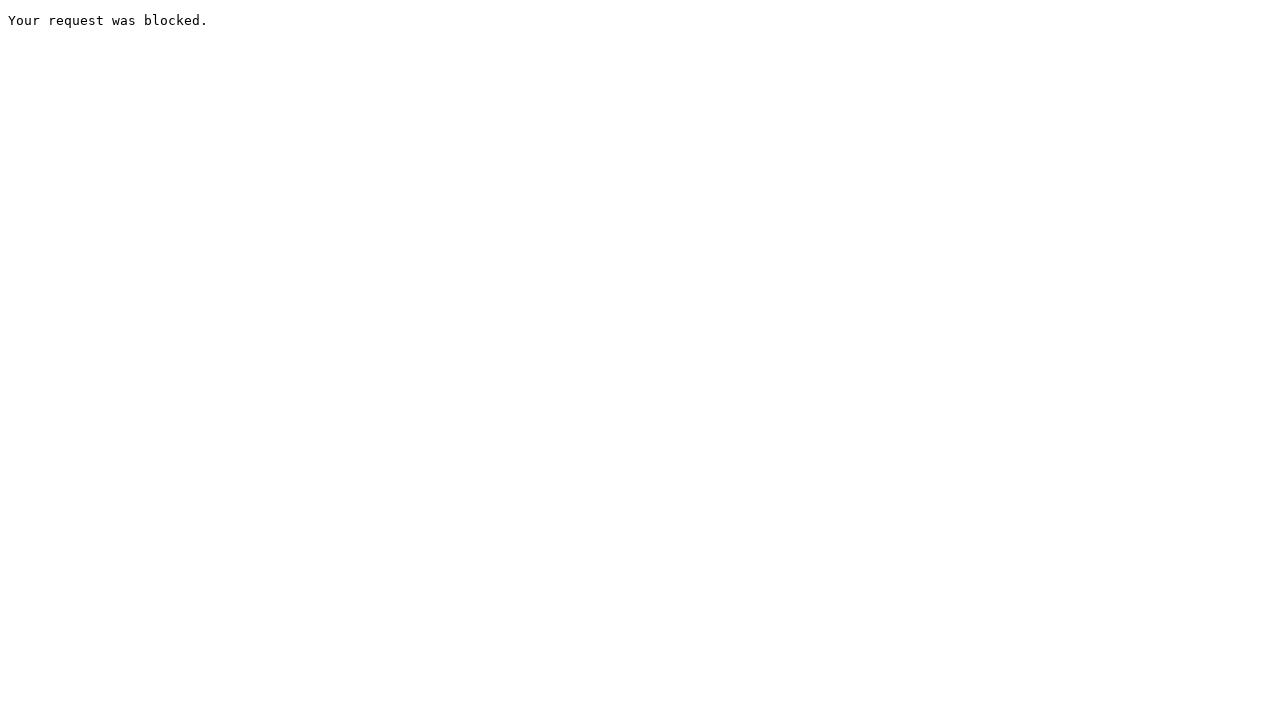

Page loaded - DOM content ready
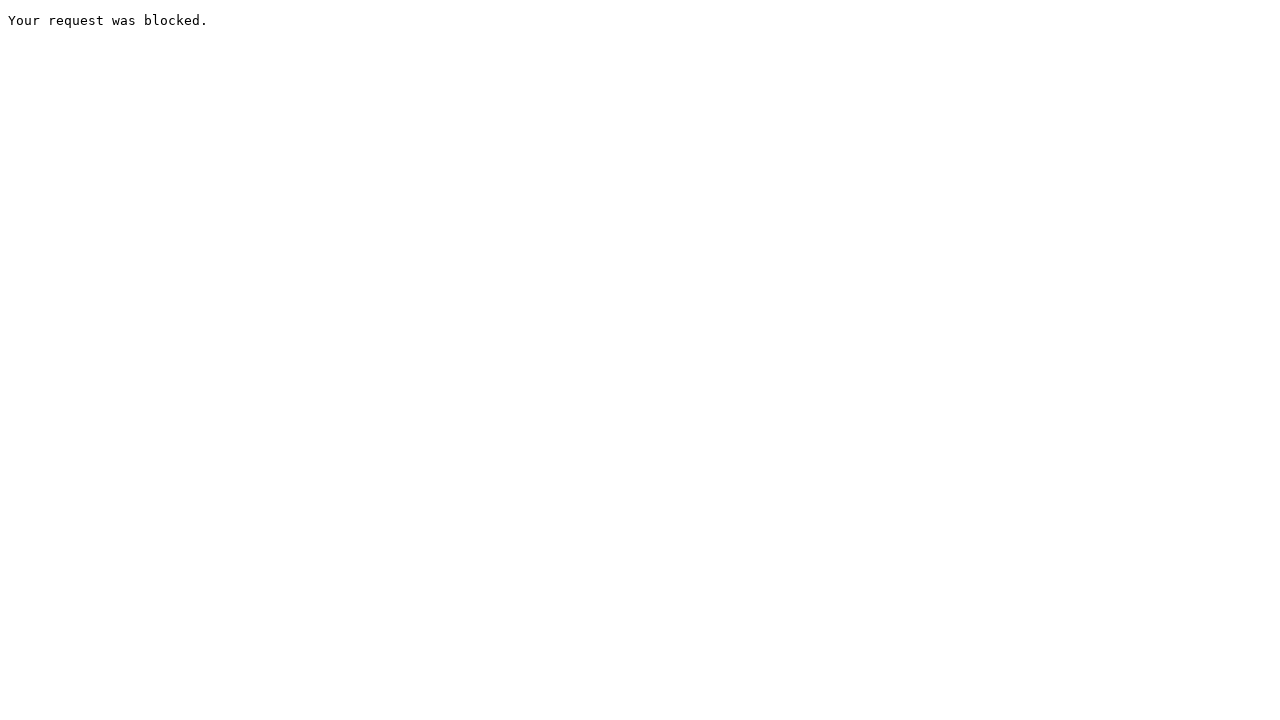

Resized browser viewport to 1200x600 pixels
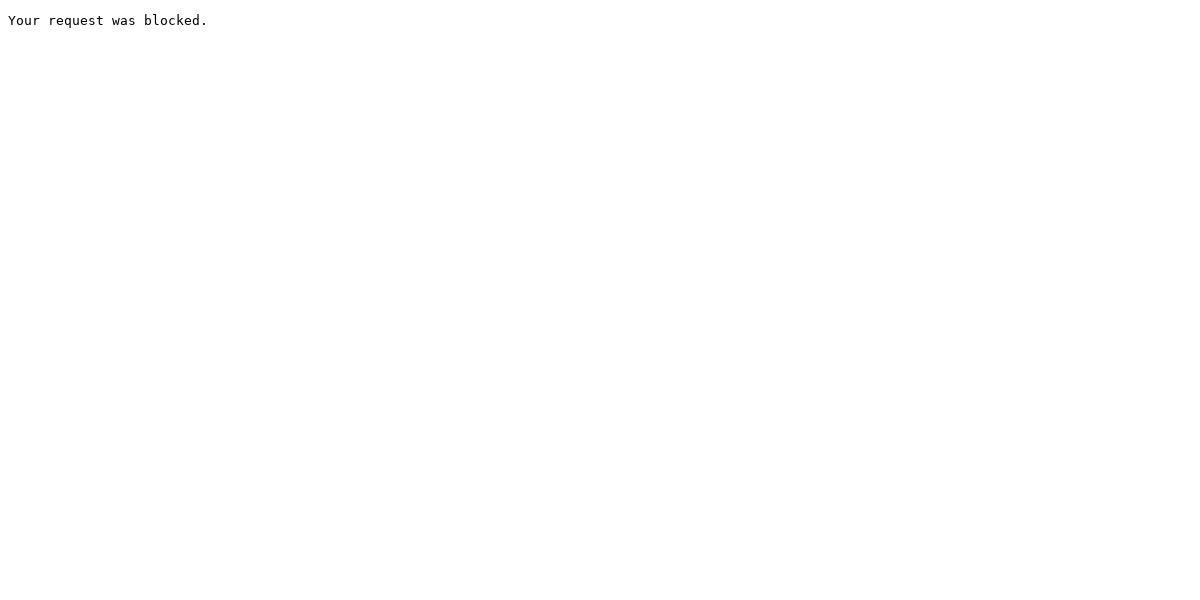

Waited 1 second for viewport resize to take effect
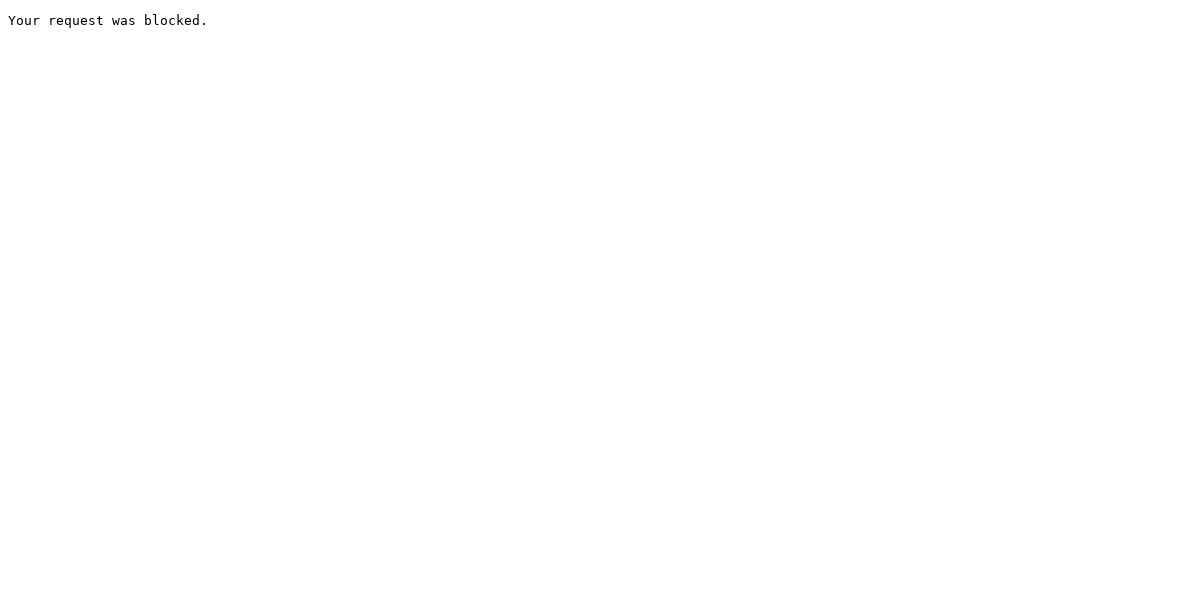

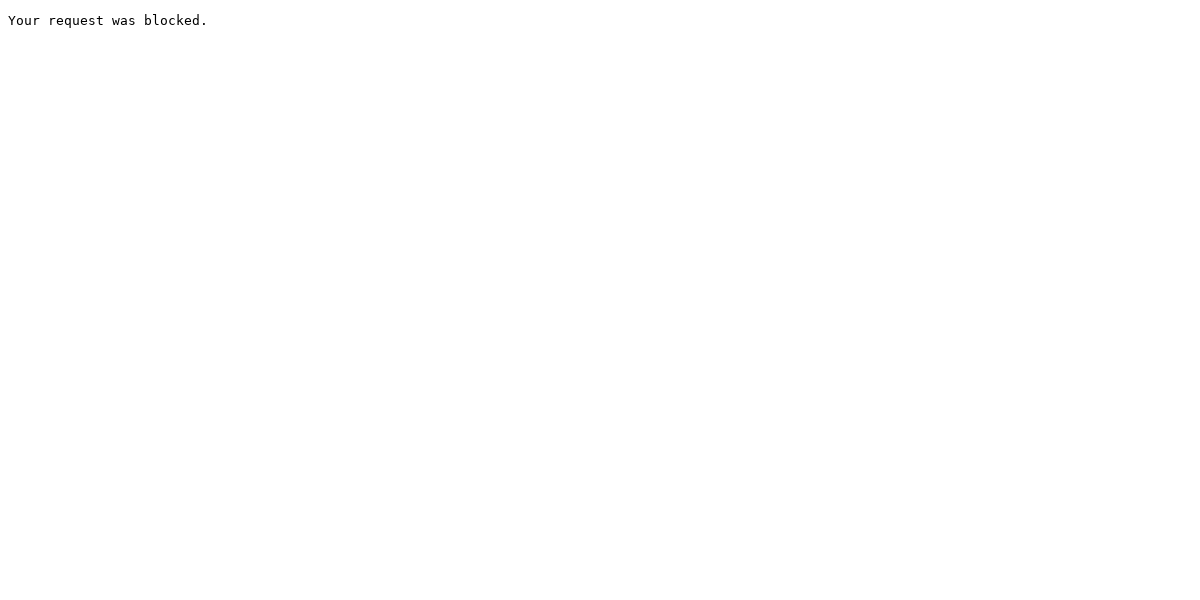